Navigates to the Time and Date world clock page and verifies that the world clock table is displayed with city and time information.

Starting URL: https://www.timeanddate.com/worldclock/

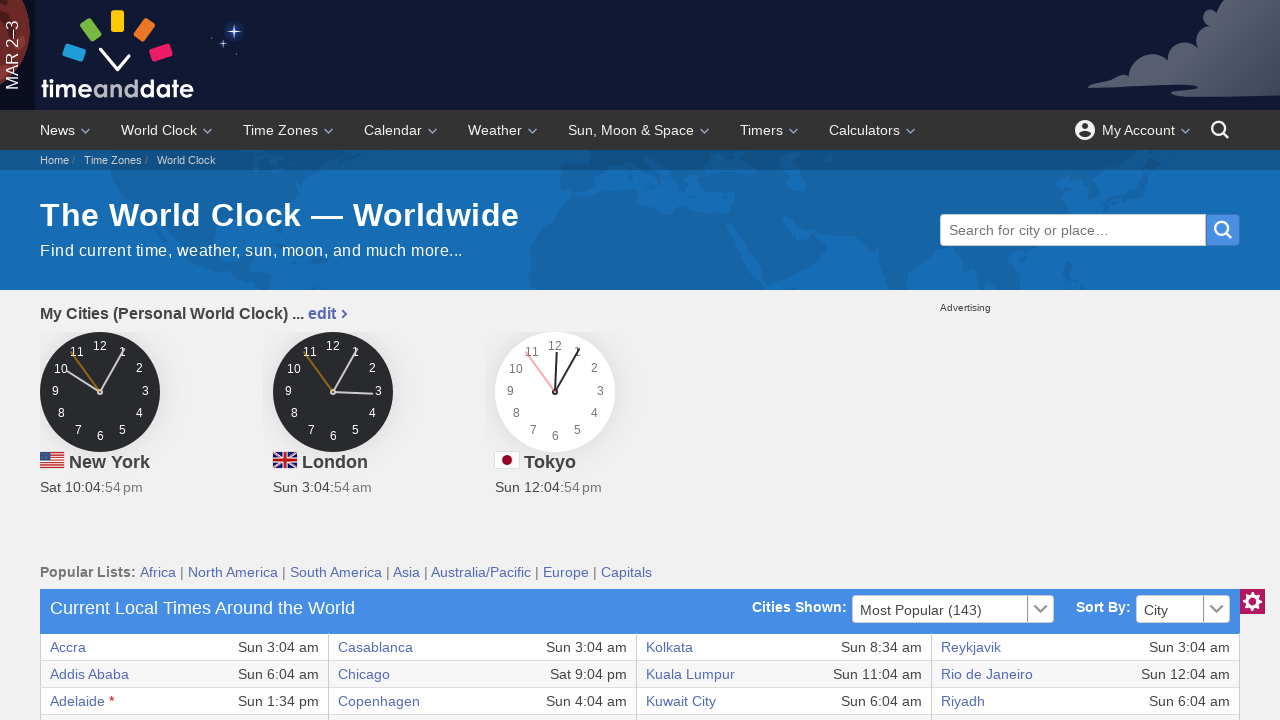

World clock table loaded and is visible
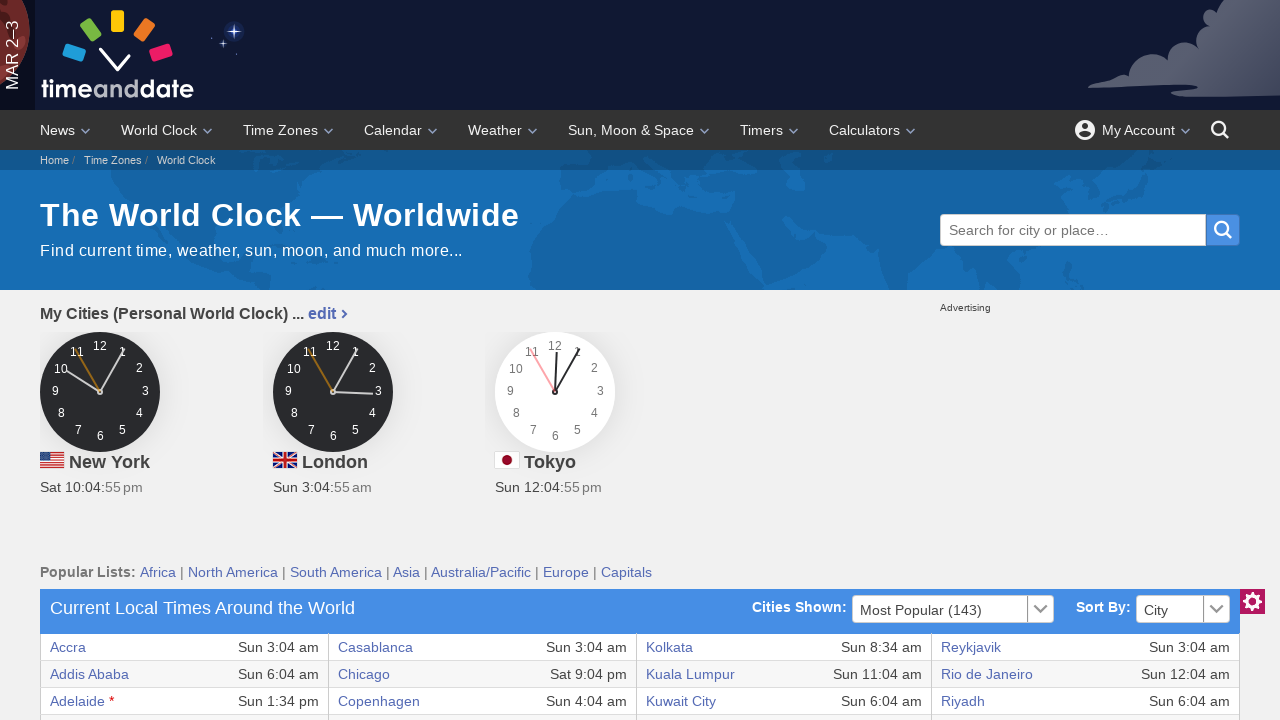

Located the world clock table element
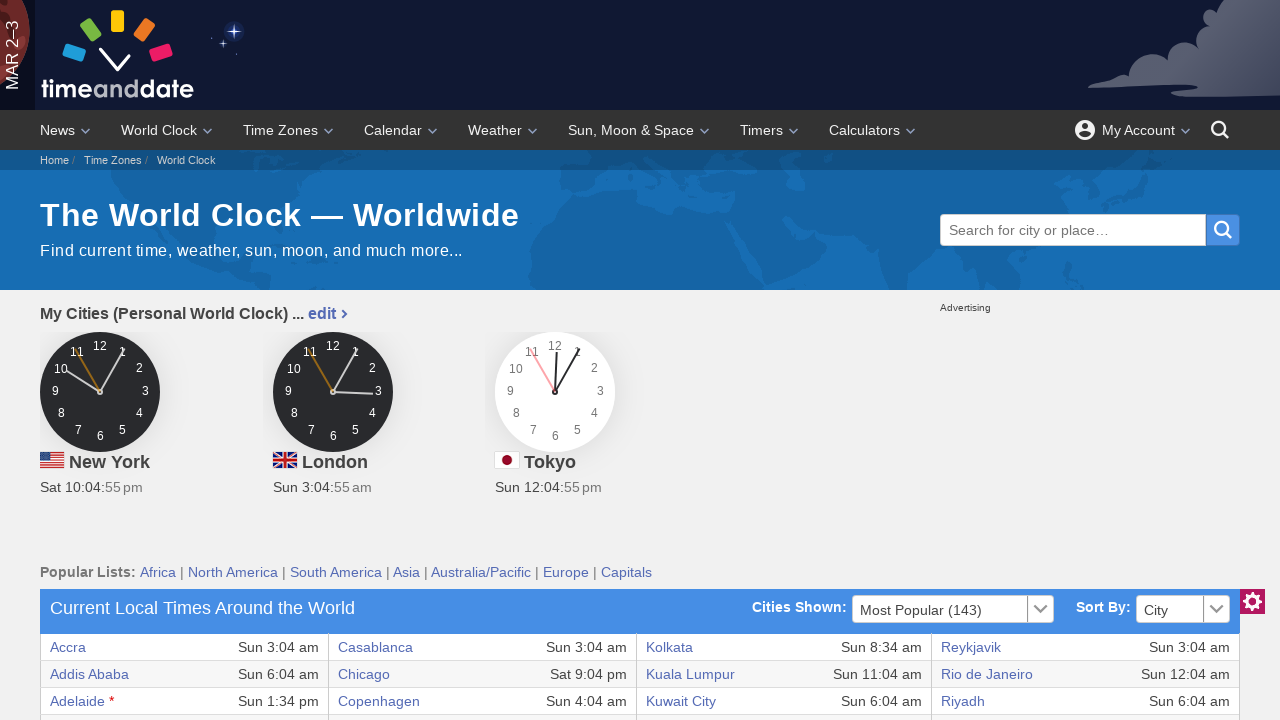

Located all table rows
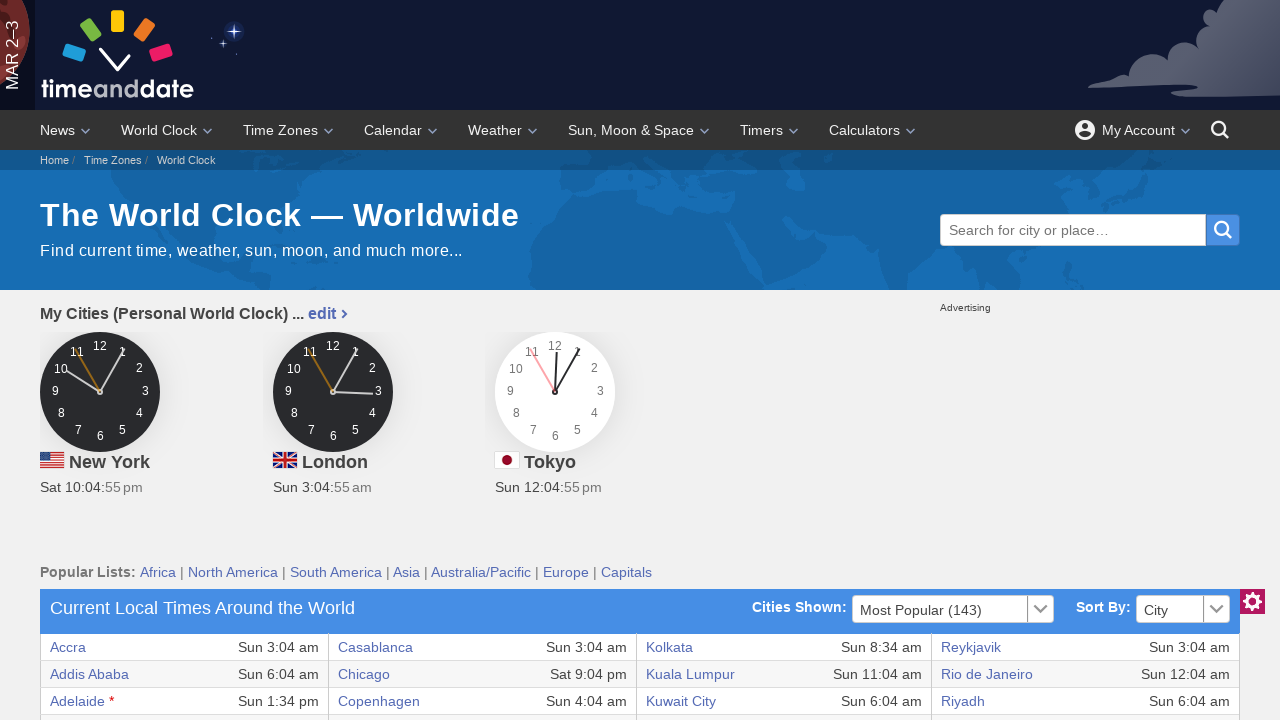

Verified world clock table contains rows with data
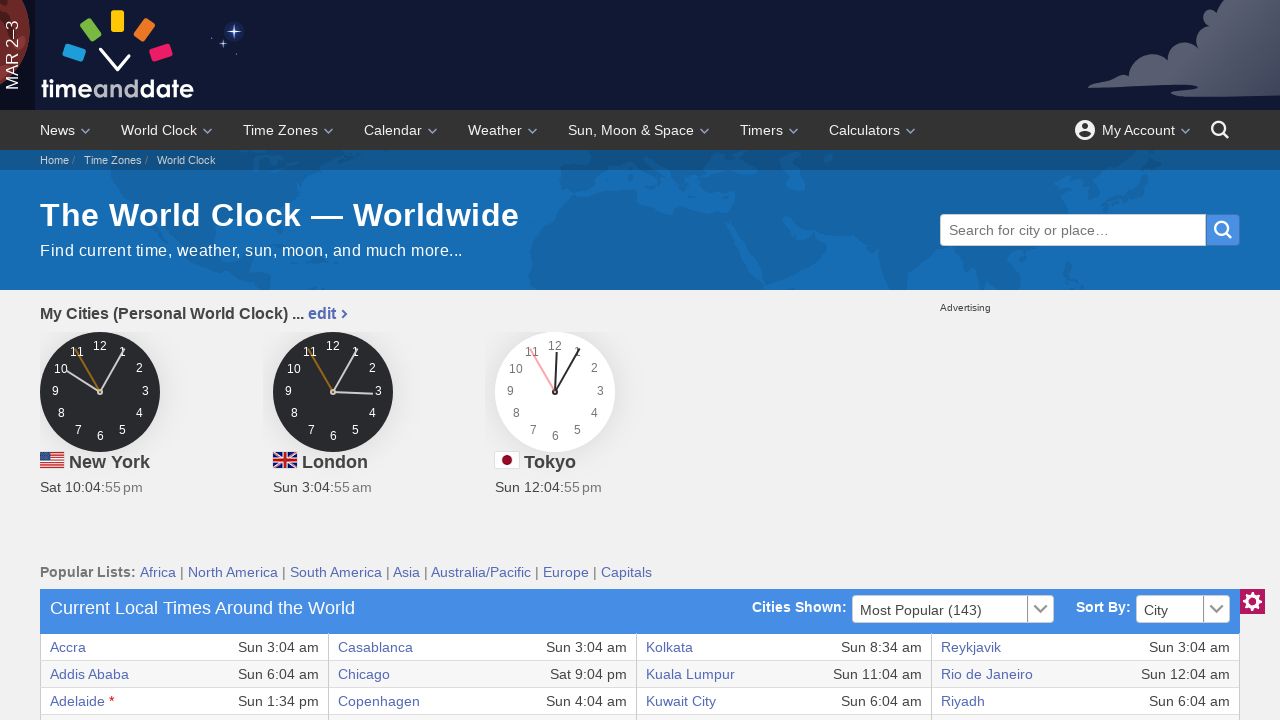

Located cells in the first table row
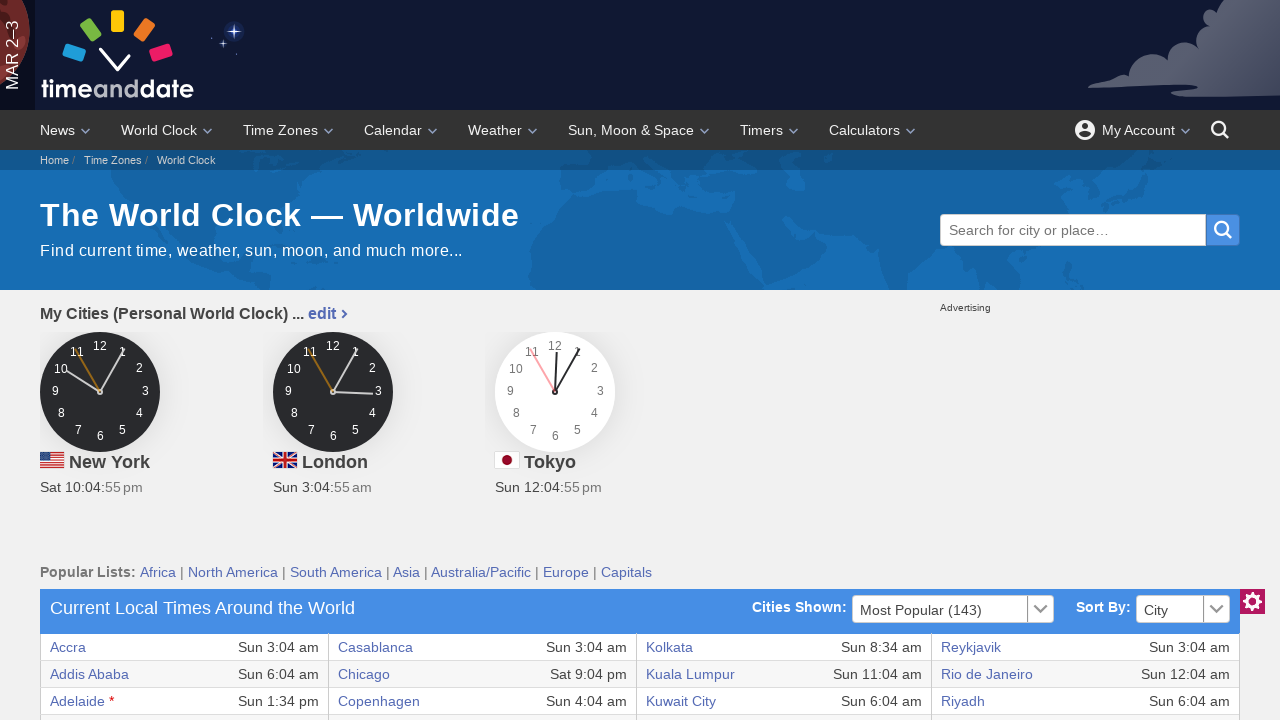

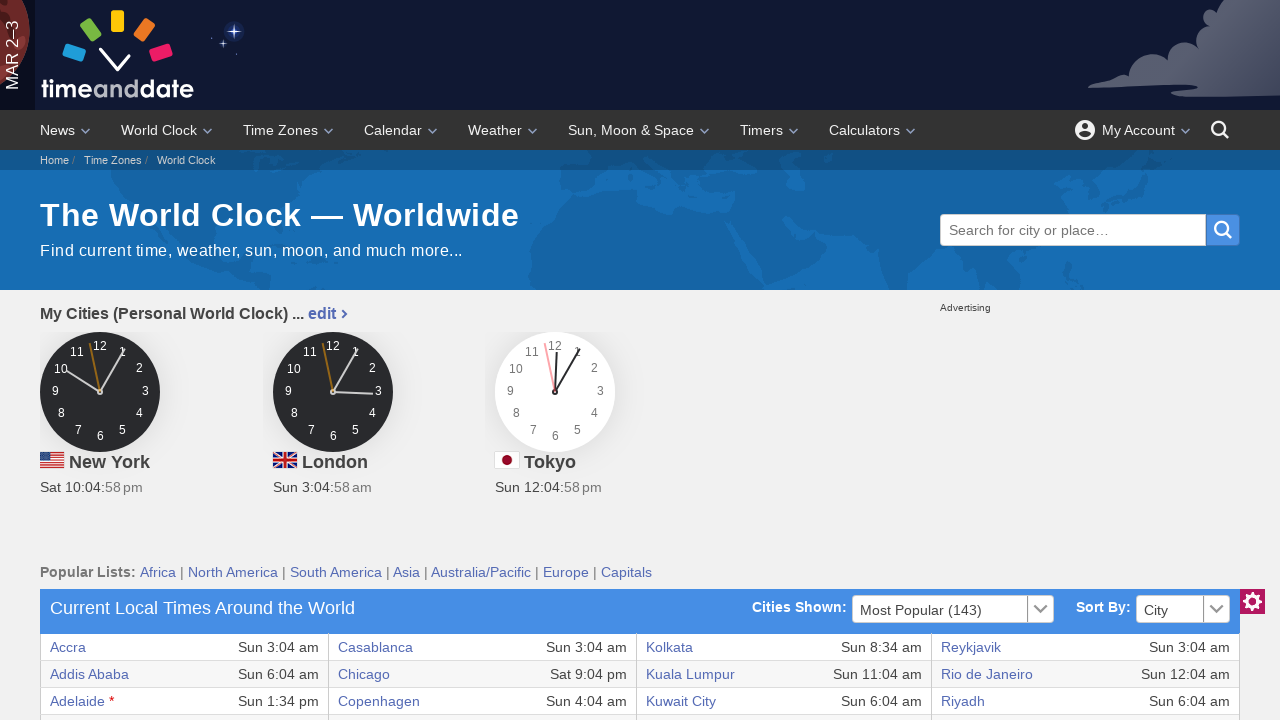